Tests new window handling by clicking a button that opens a new window and verifying content

Starting URL: https://demoqa.com/browser-windows

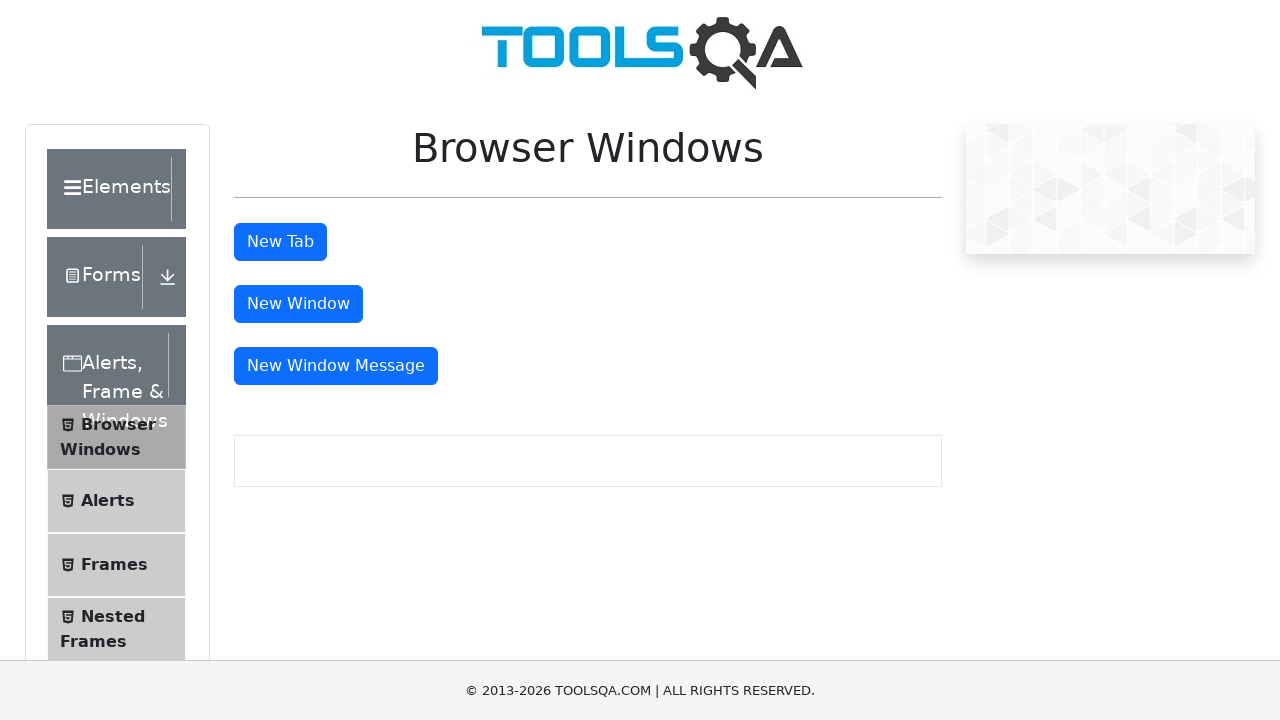

Clicked button to open new window at (298, 304) on #windowButton
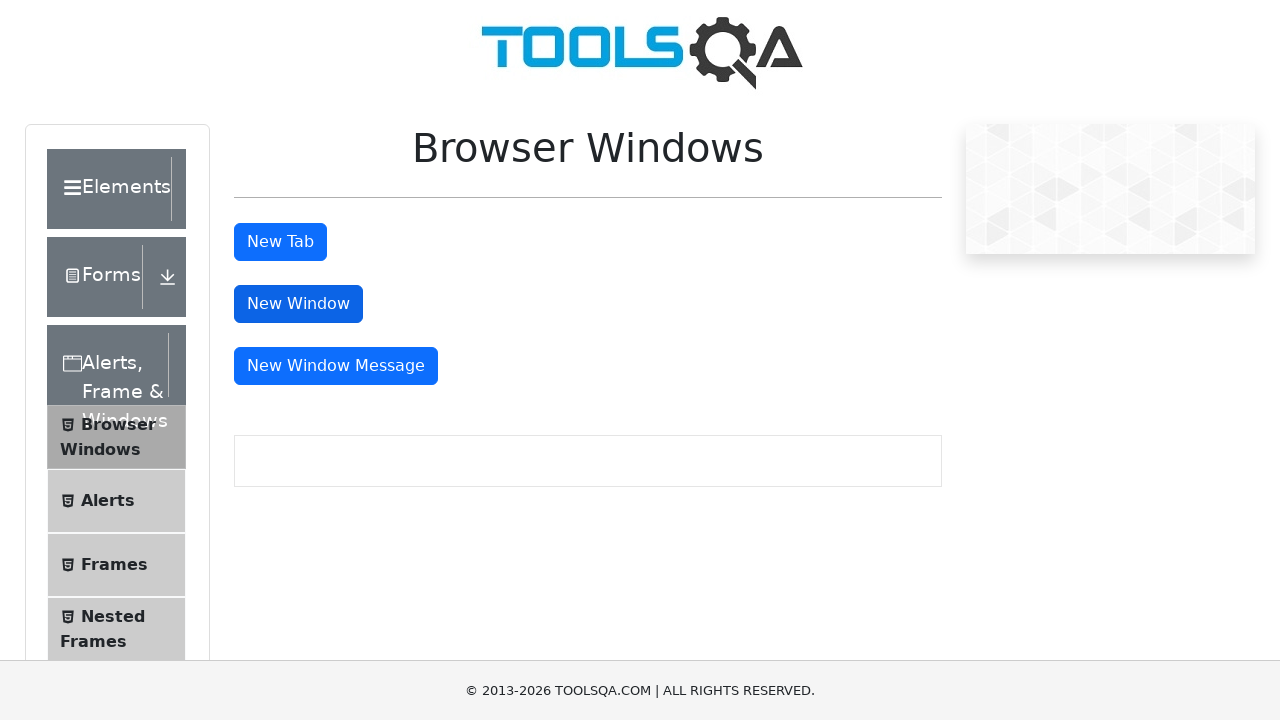

New window opened and captured
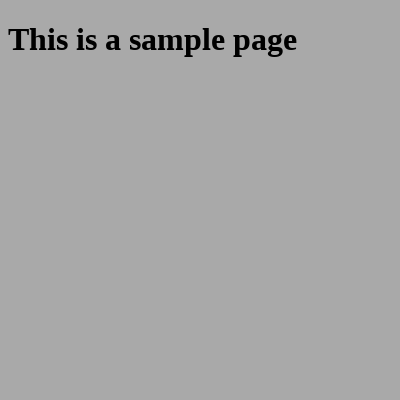

New window loaded and sample heading element is visible
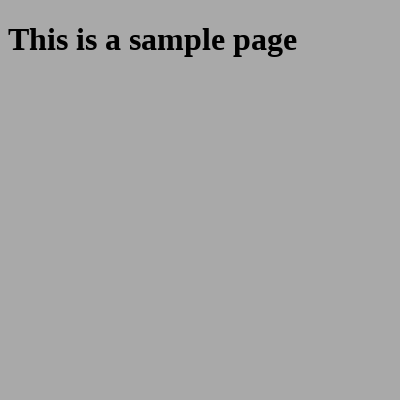

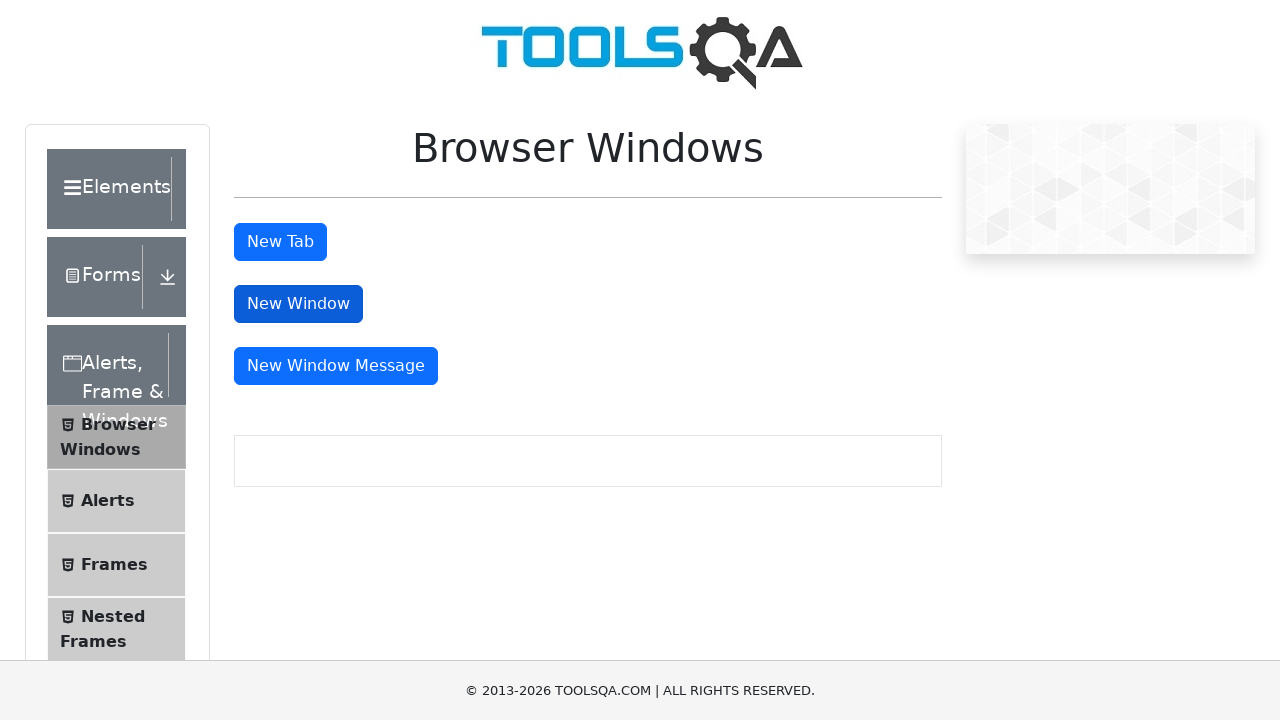